Tests dropdown functionality by navigating to the dropdown page and selecting Option 2 from the dropdown menu

Starting URL: http://the-internet.herokuapp.com/

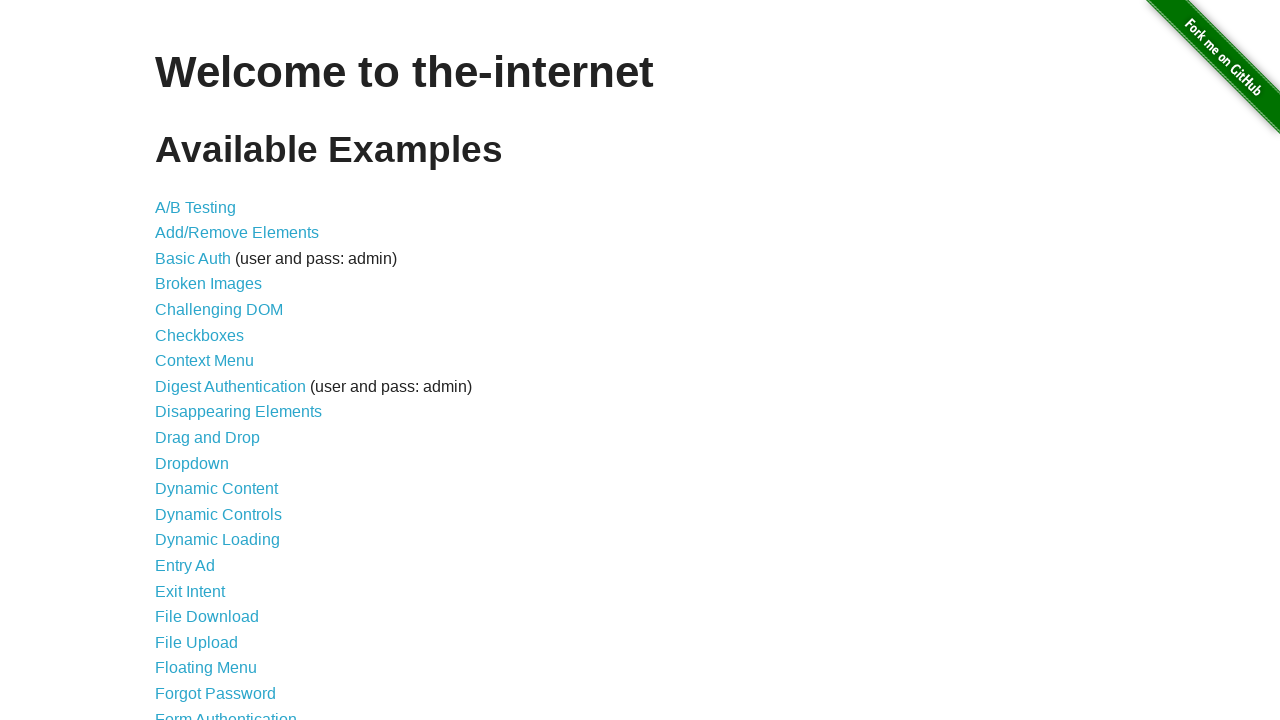

Clicked on Dropdown link to navigate to dropdown page at (192, 463) on text=Dropdown
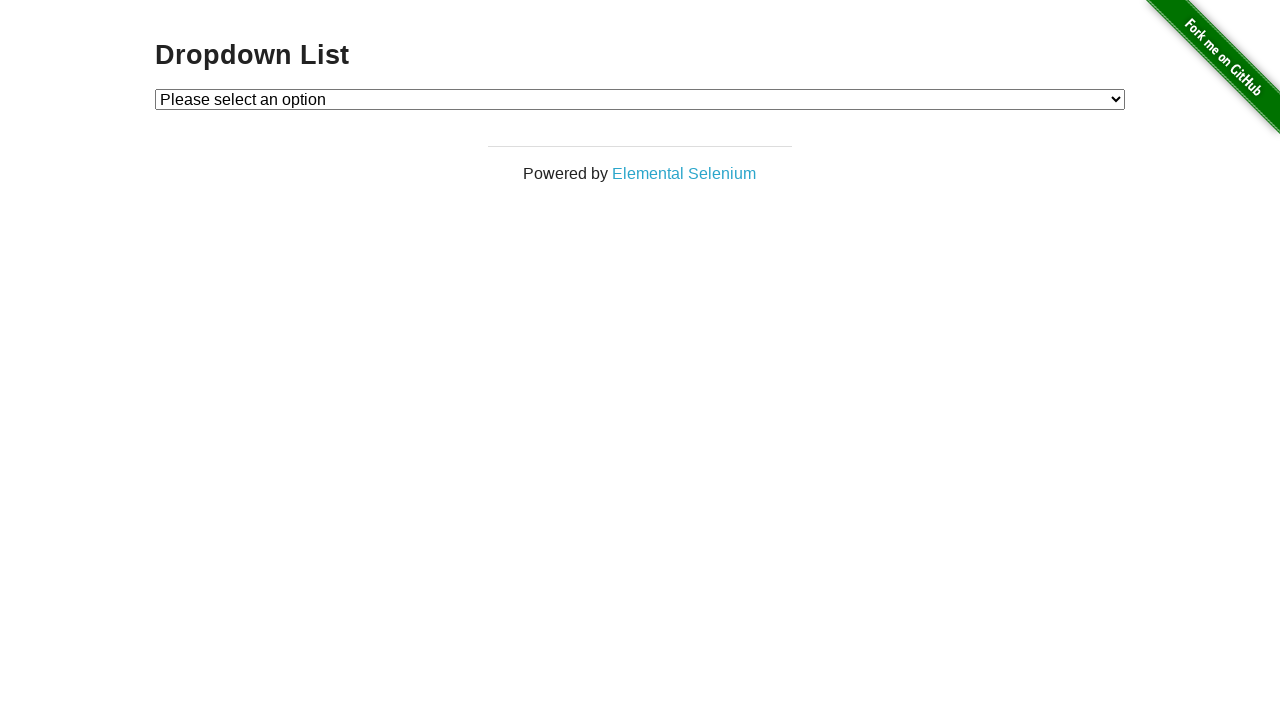

Selected Option 2 from the dropdown menu on #dropdown
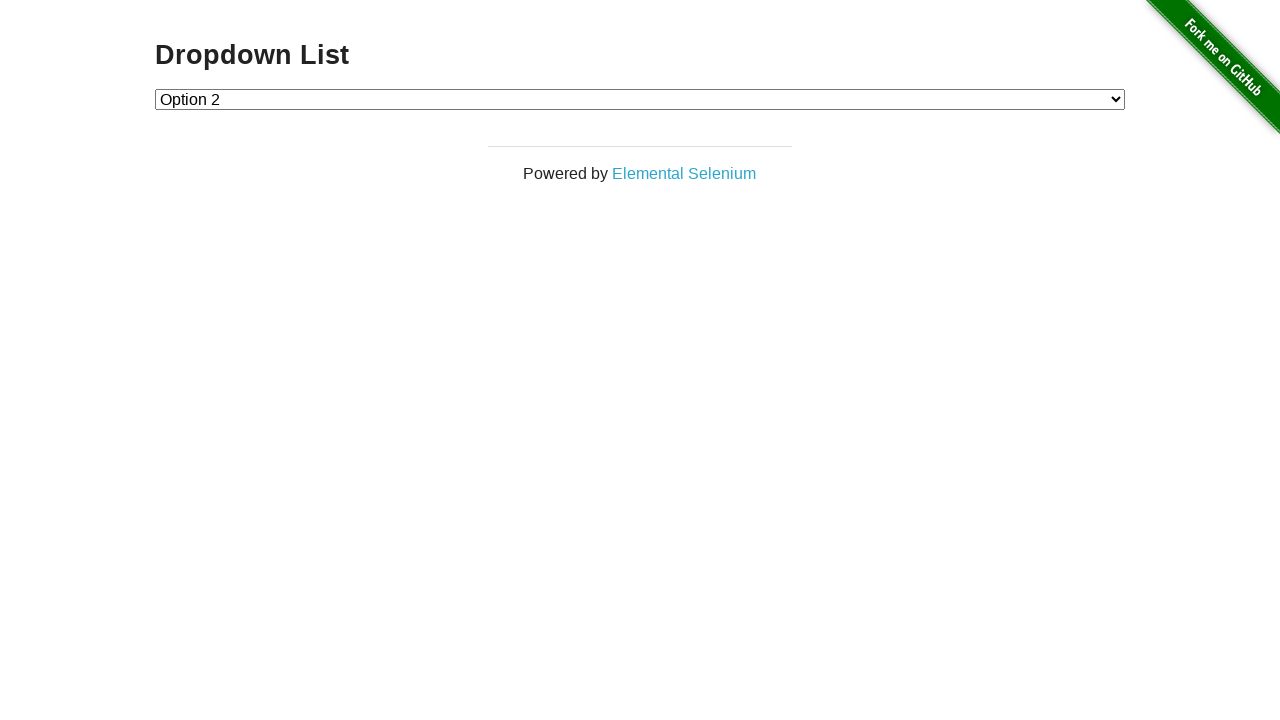

Located the selected dropdown option element
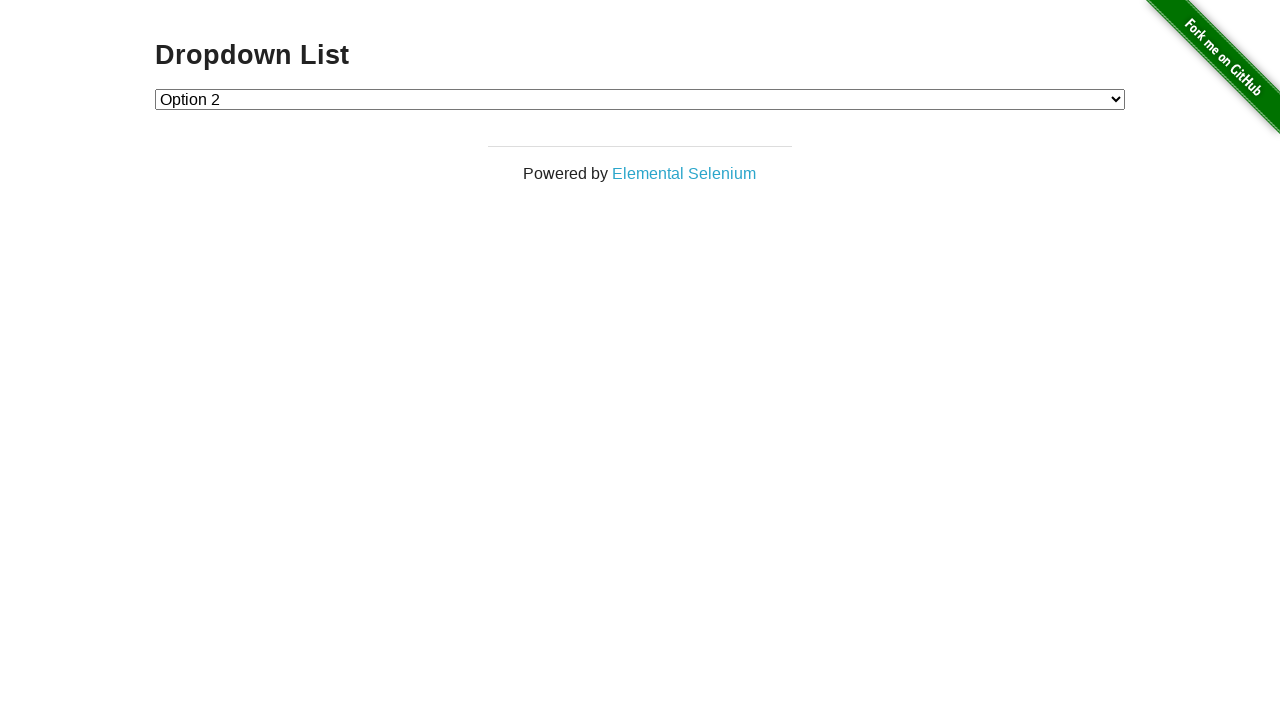

Verified that Option 2 is selected in the dropdown
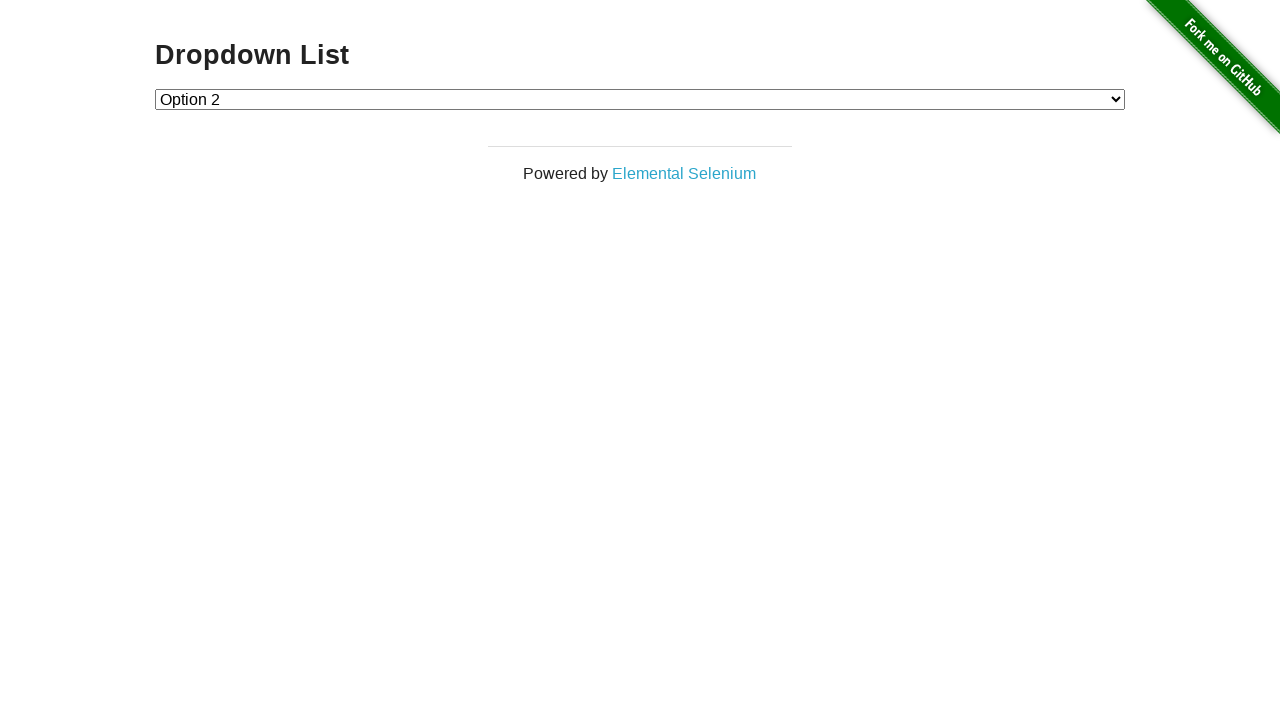

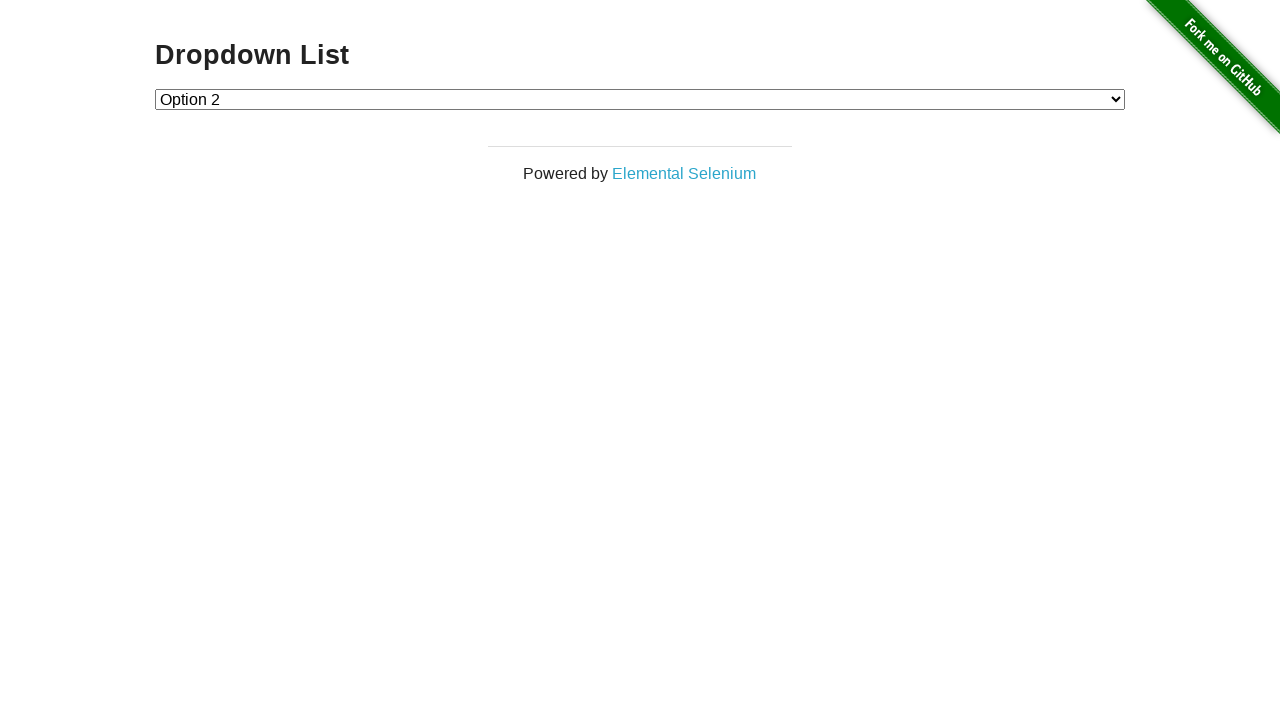